Tests that the Privacy page displays the correct H3 header text "Oliver Schade"

Starting URL: https://www.99-bottles-of-beer.net/

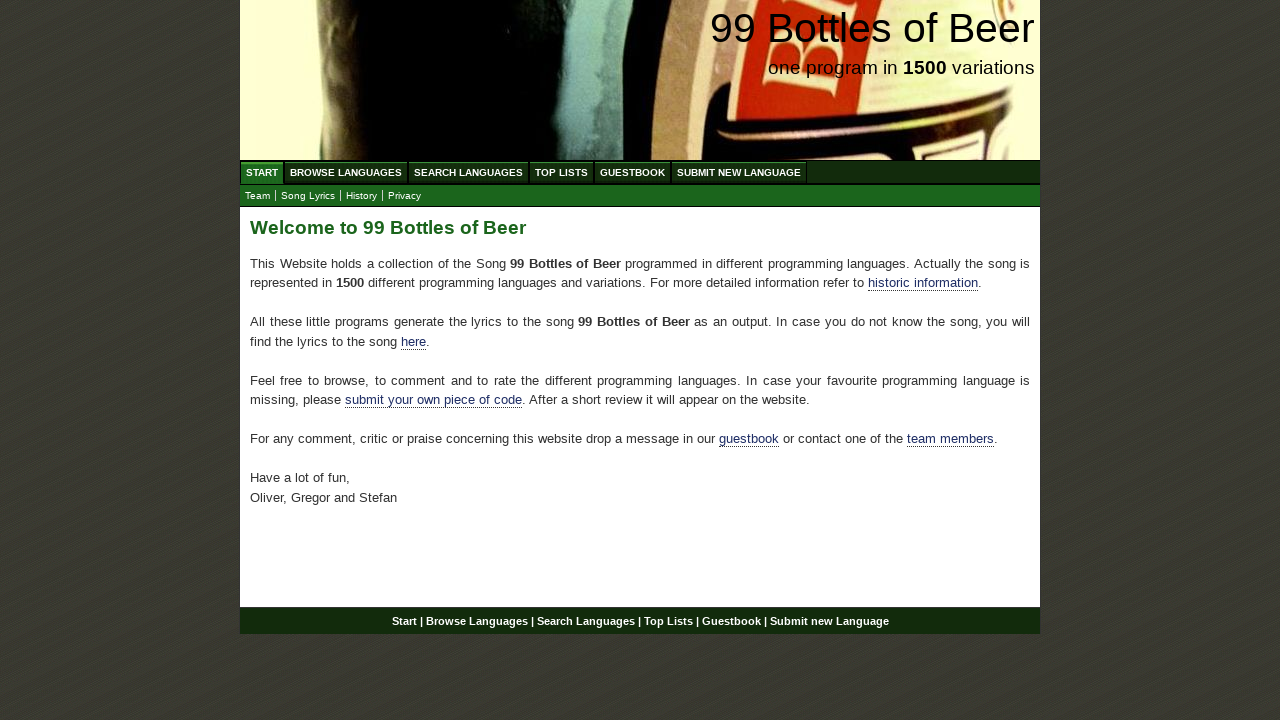

Clicked on Privacy link in submenu at (404, 196) on xpath=//ul[@id='submenu']/li/a[@href='impressum.html']
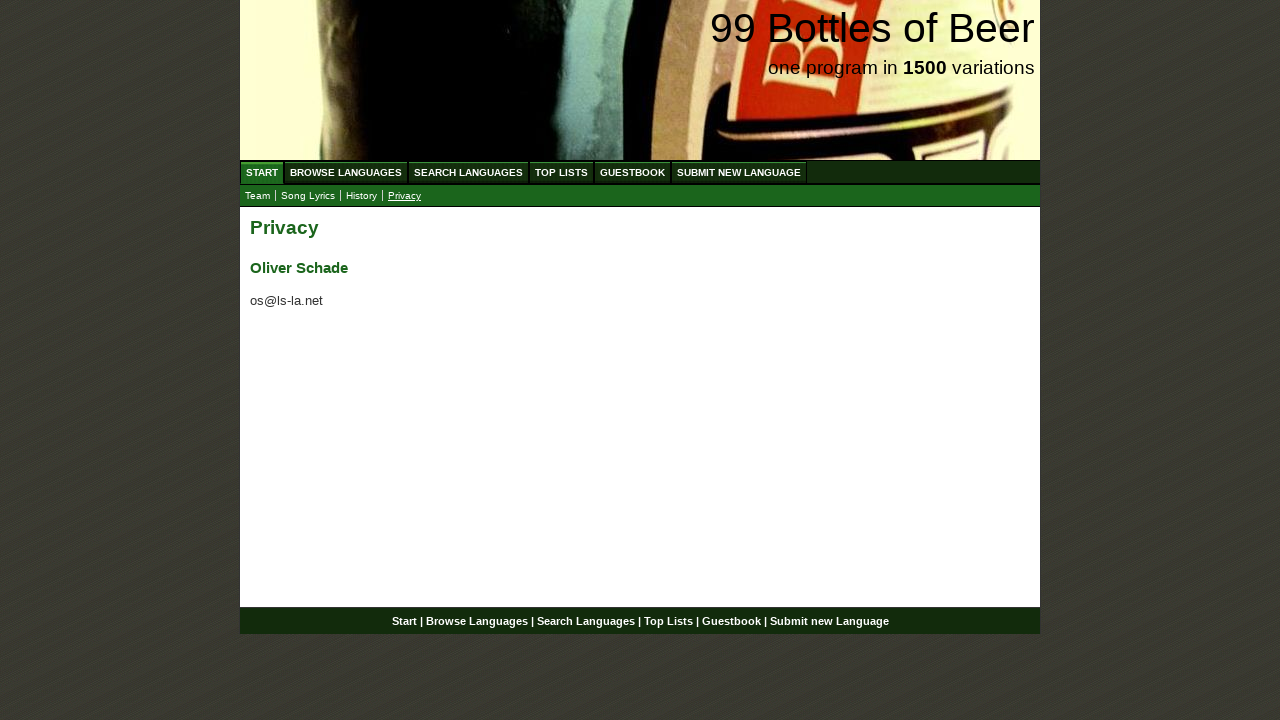

H3 header element loaded on Privacy page
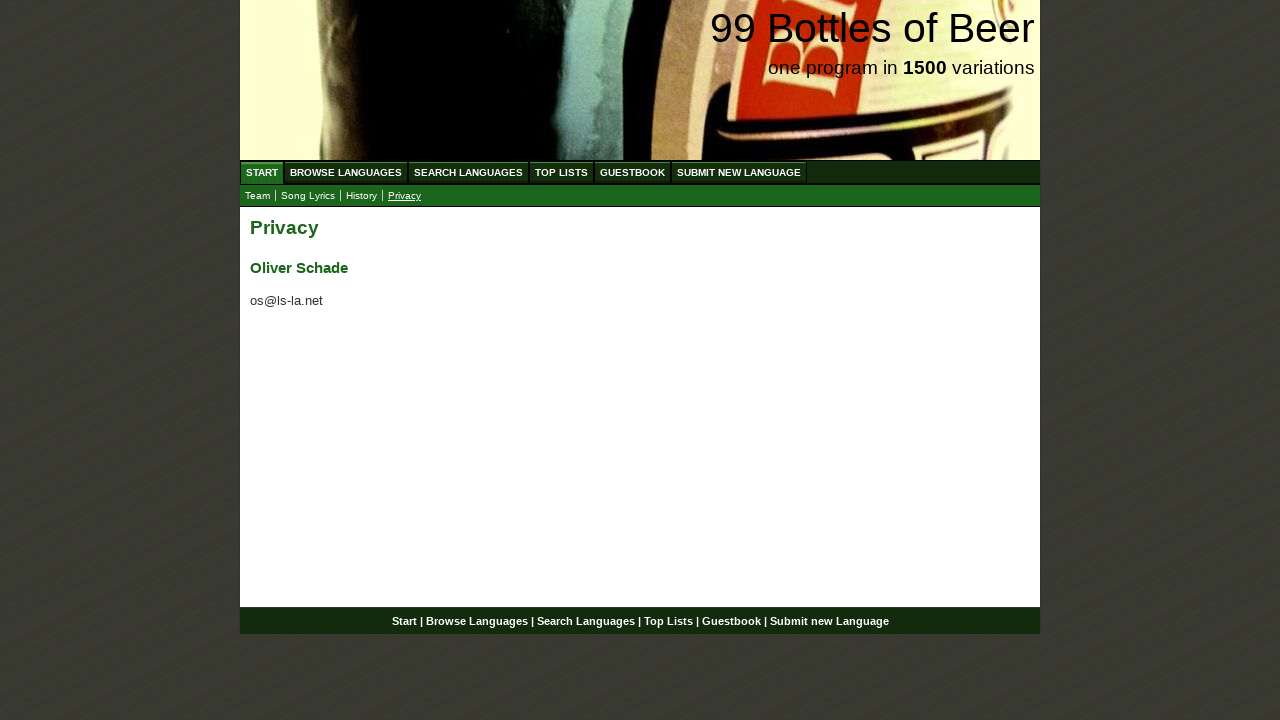

Clicked on H3 header element with text 'Oliver Schade' at (640, 268) on xpath=//div[@id='main']/h3
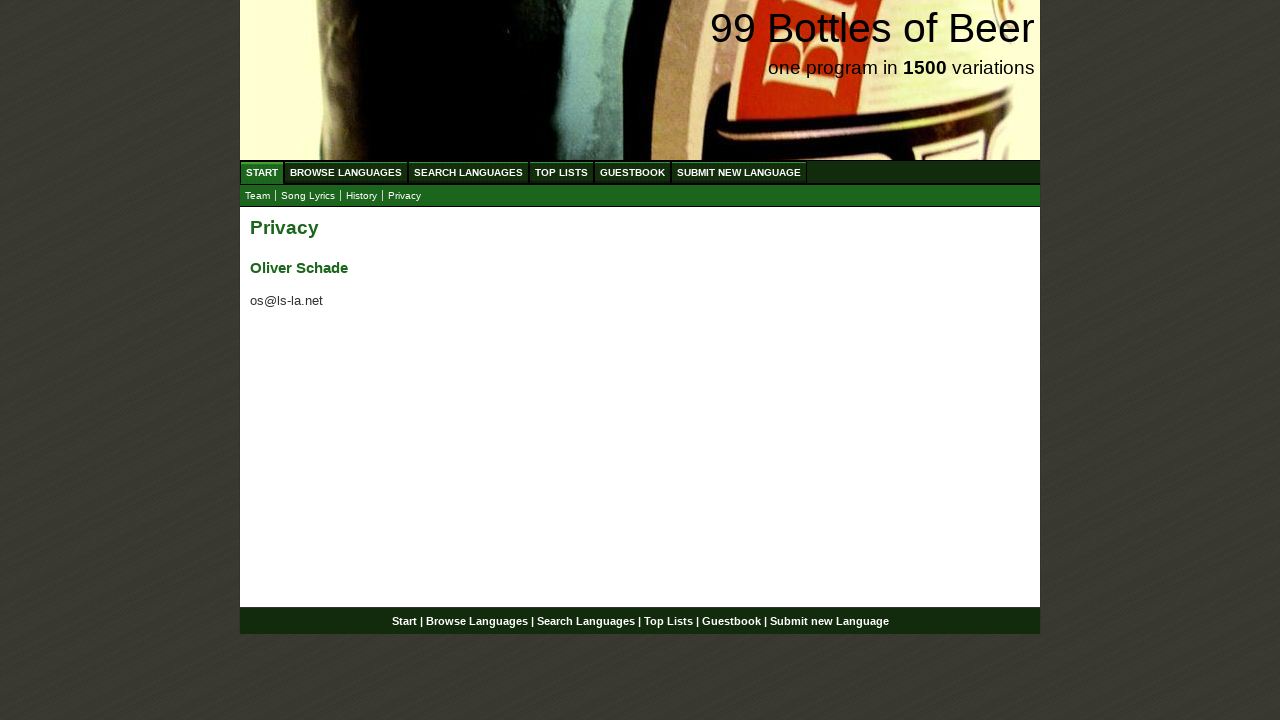

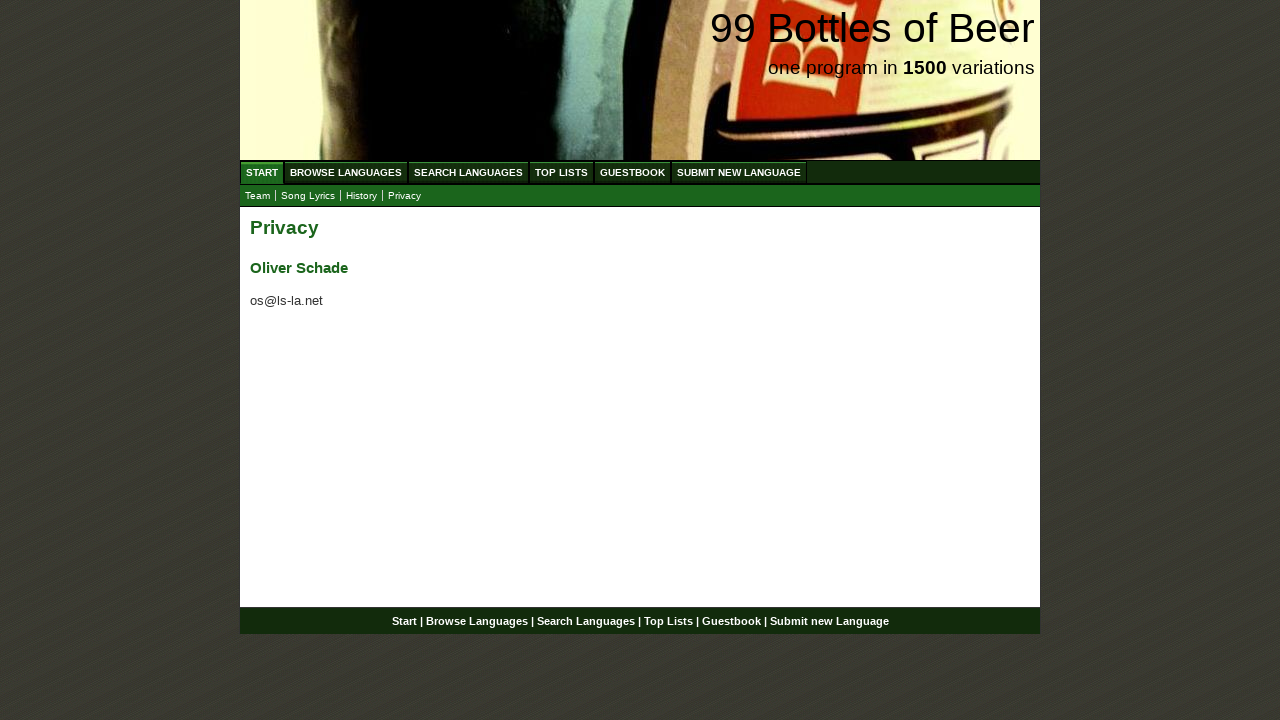